Tests patient registration by filling name and age fields, submitting the form, and verifying success message appears

Starting URL: https://odontologic-system.vercel.app/add

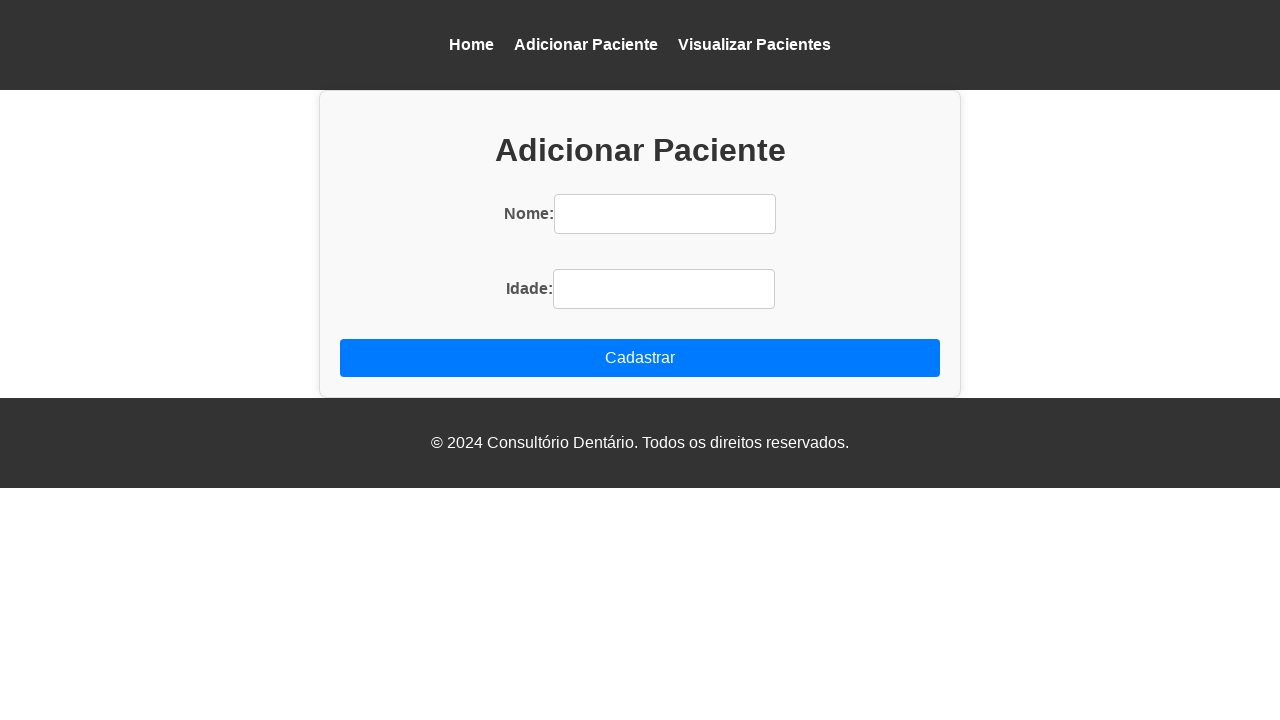

Filled patient name field with 'Maria Santos Oliveira' on (//div[@class='add-resource']//input)[1]
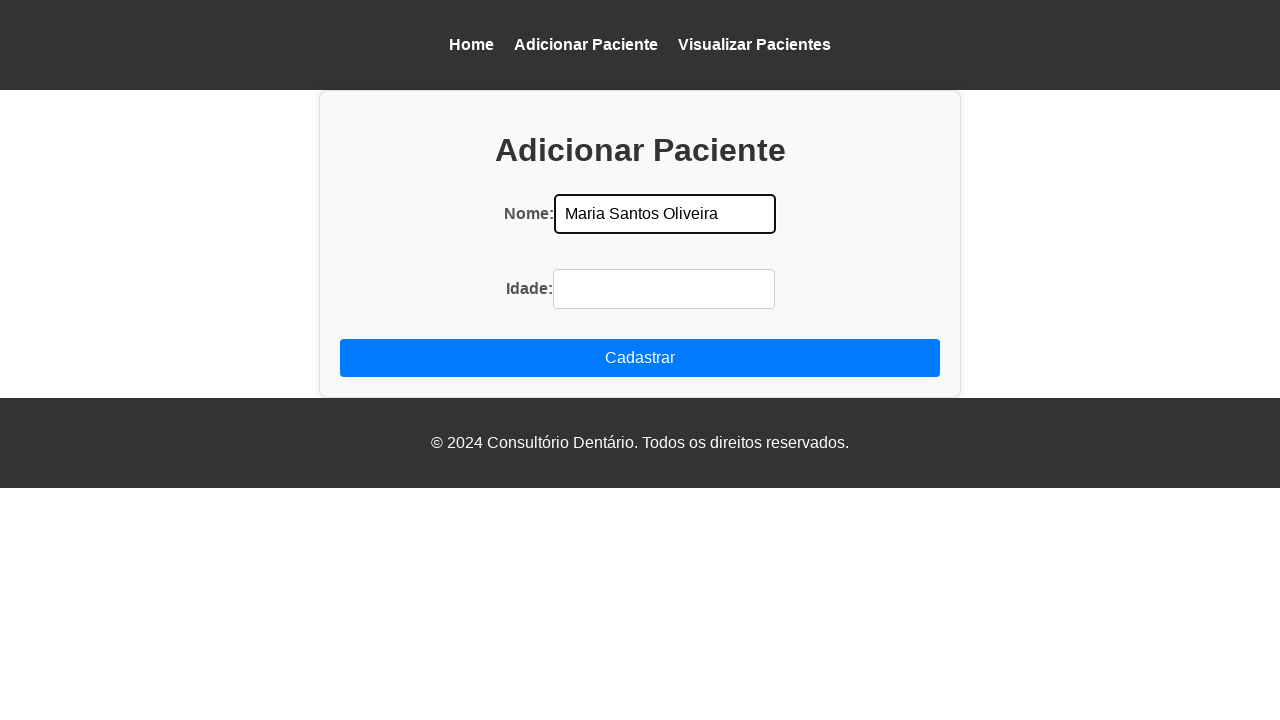

Filled patient age field with '42' on (//div[@class='add-resource']//input)[2]
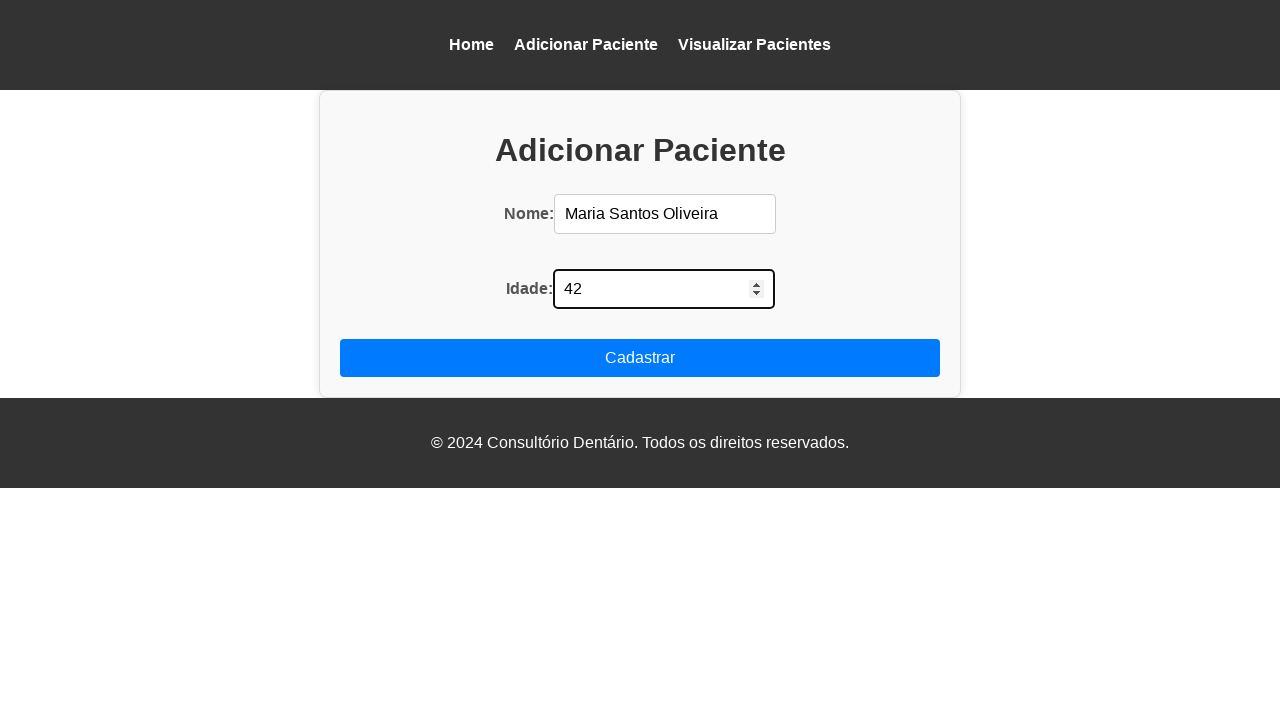

Clicked submit button to register patient at (640, 358) on xpath=//button[@type='submit']
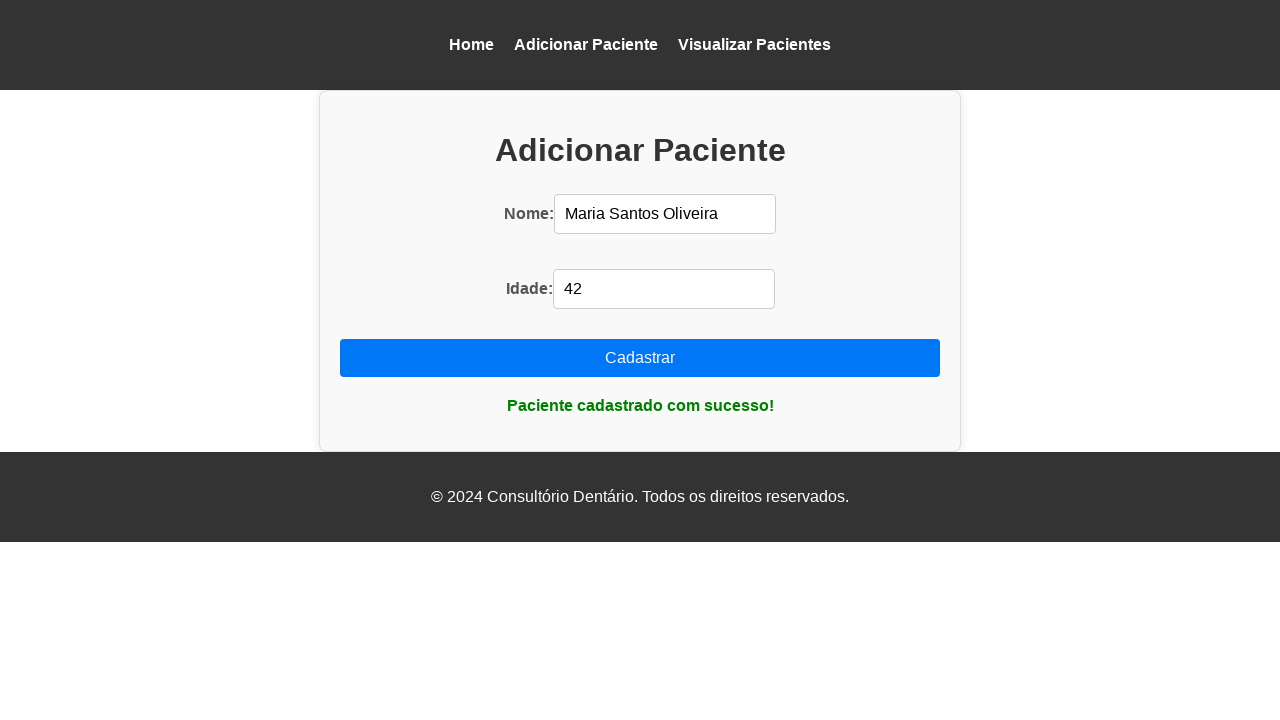

Patient registration success message appeared
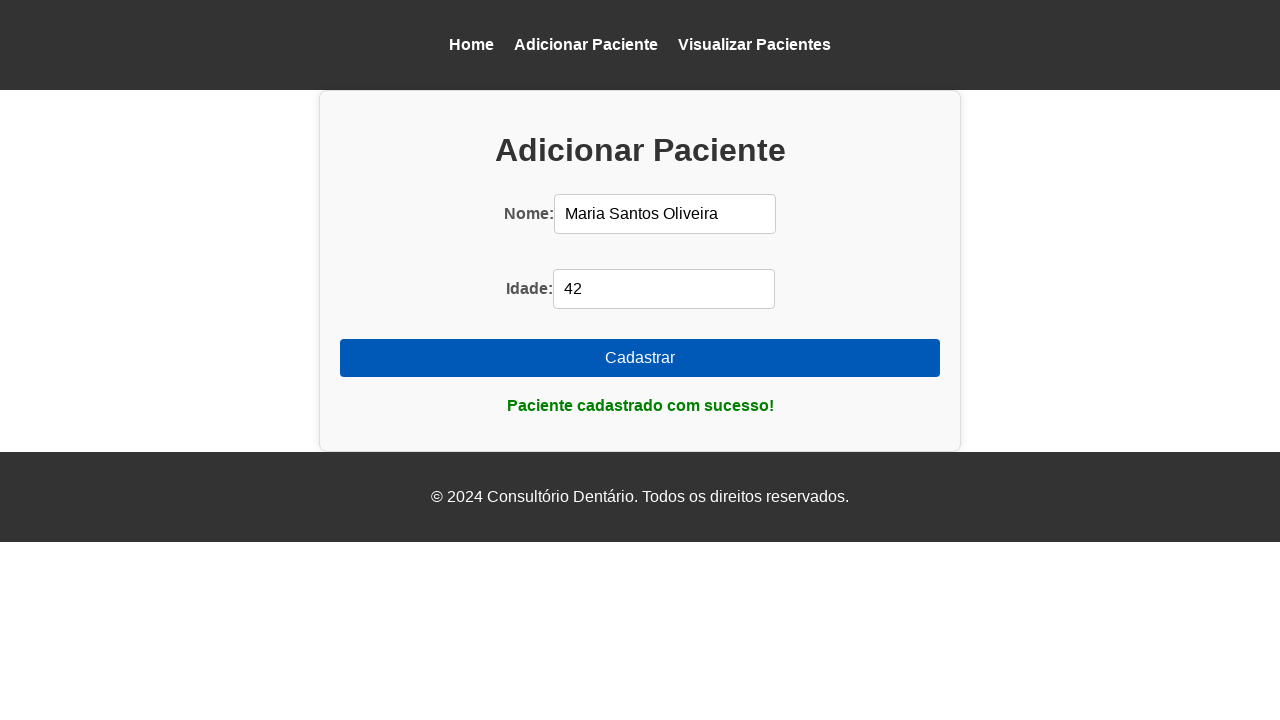

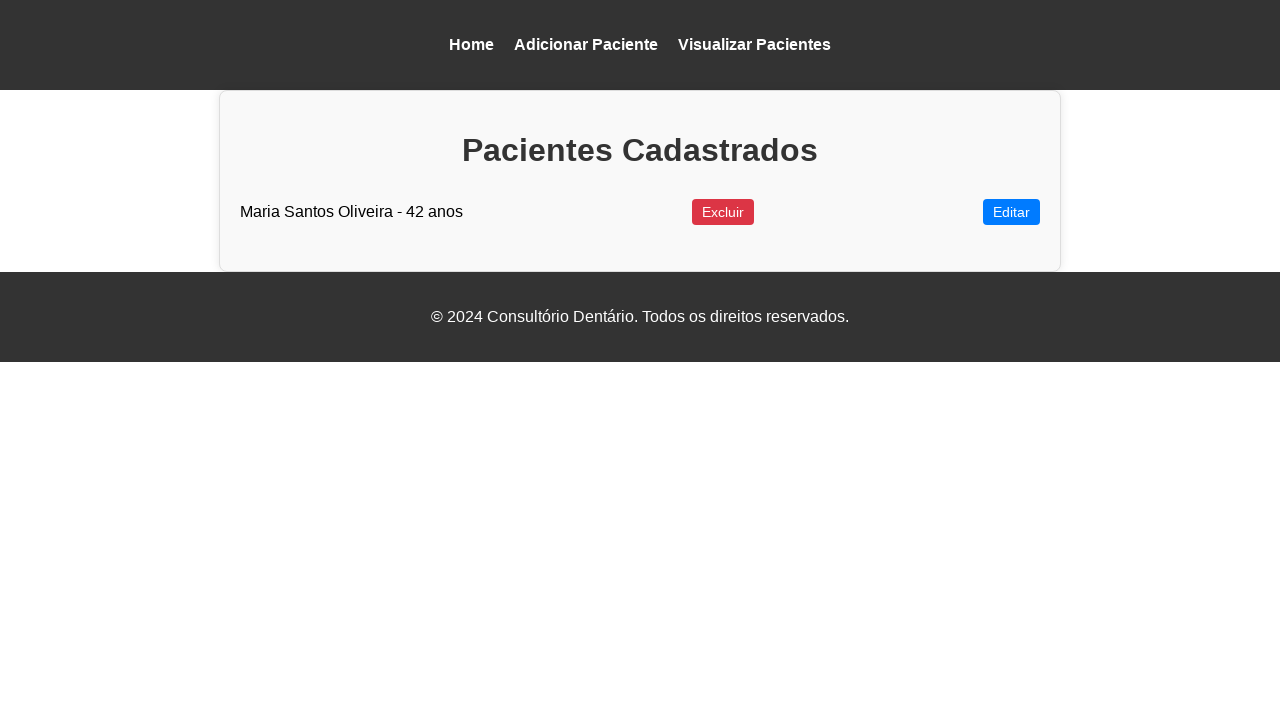